Checks if the Getting Started button is visible in the viewport on the WebDriver.io homepage

Starting URL: https://webdriver.io

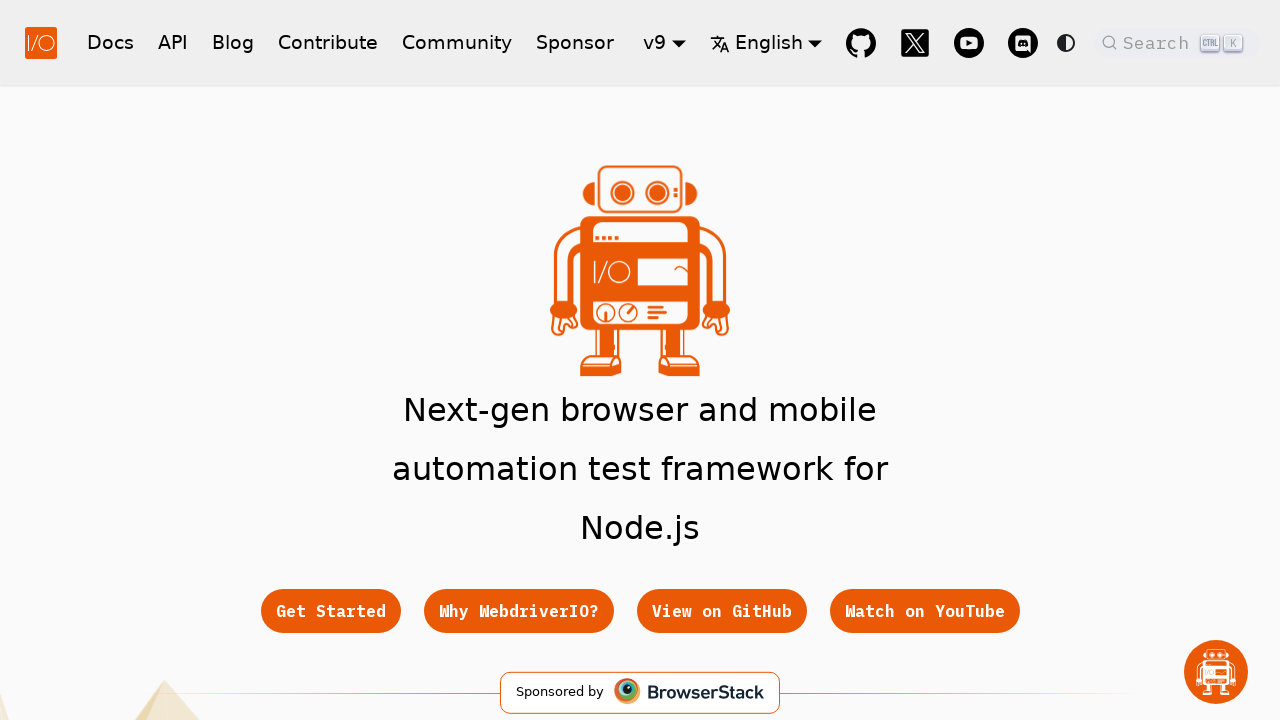

Navigated to WebDriver.io homepage
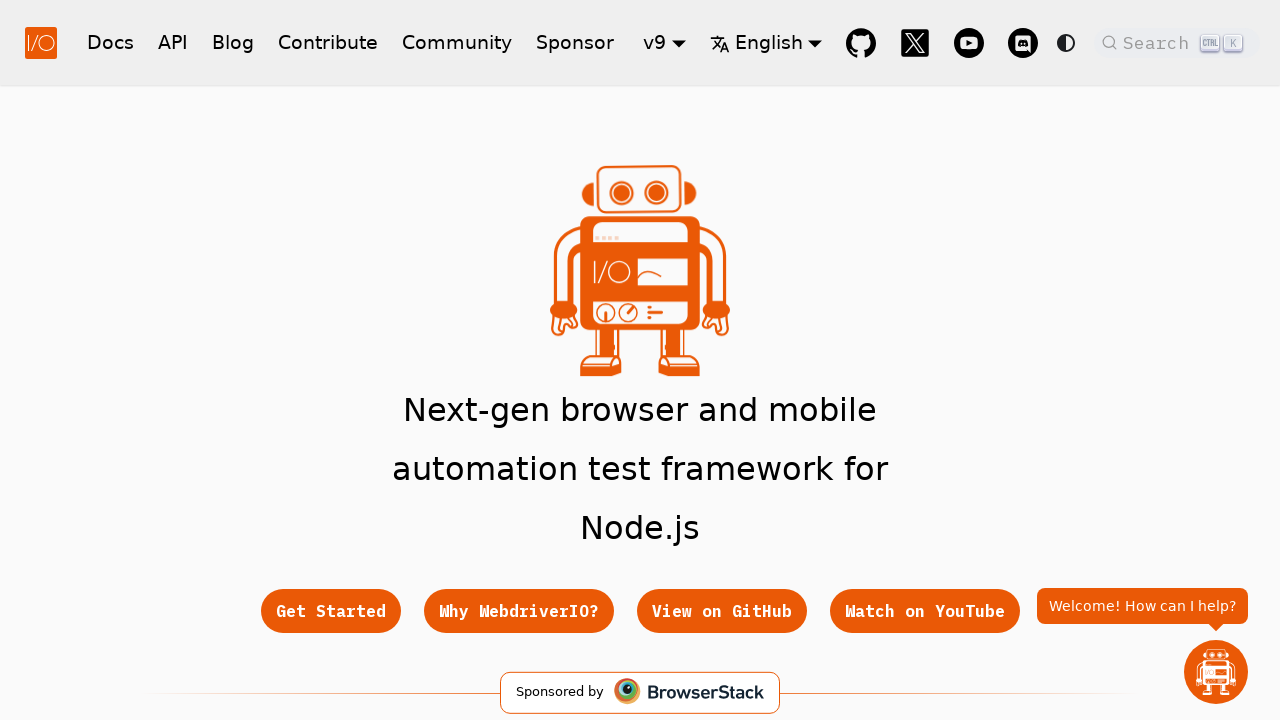

Located Getting Started button element
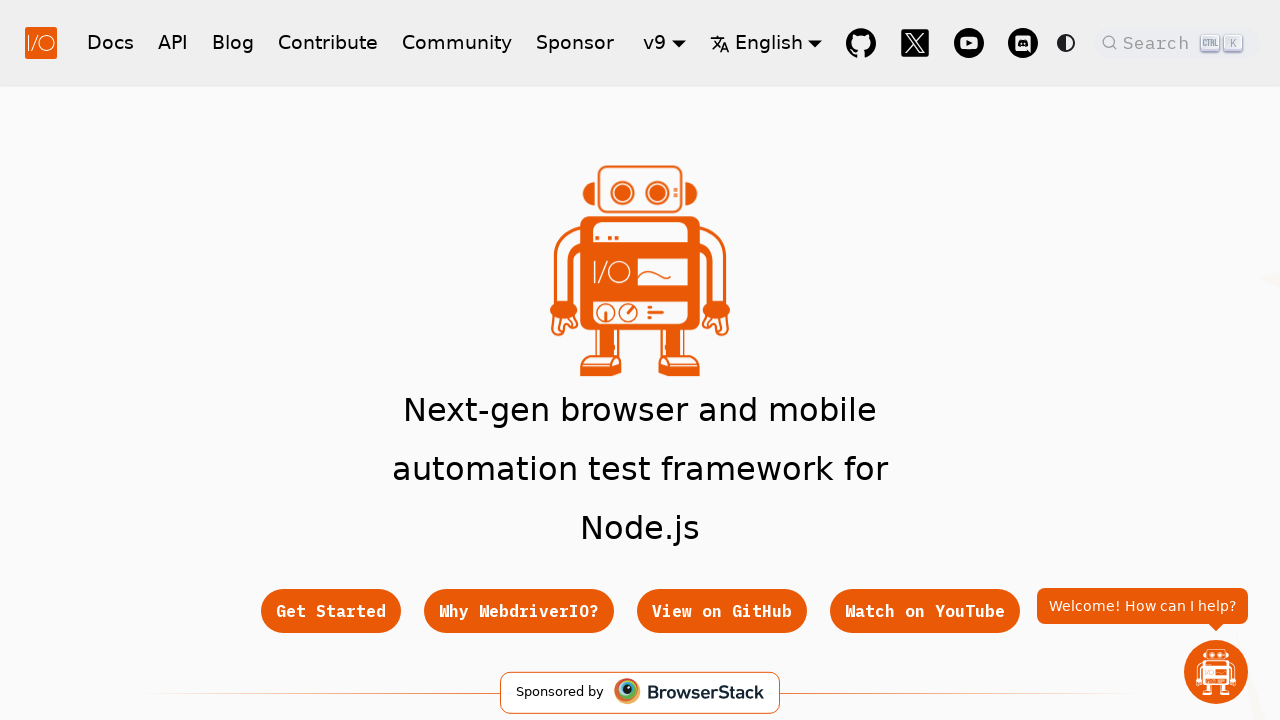

Checked if Getting Started button is visible: True
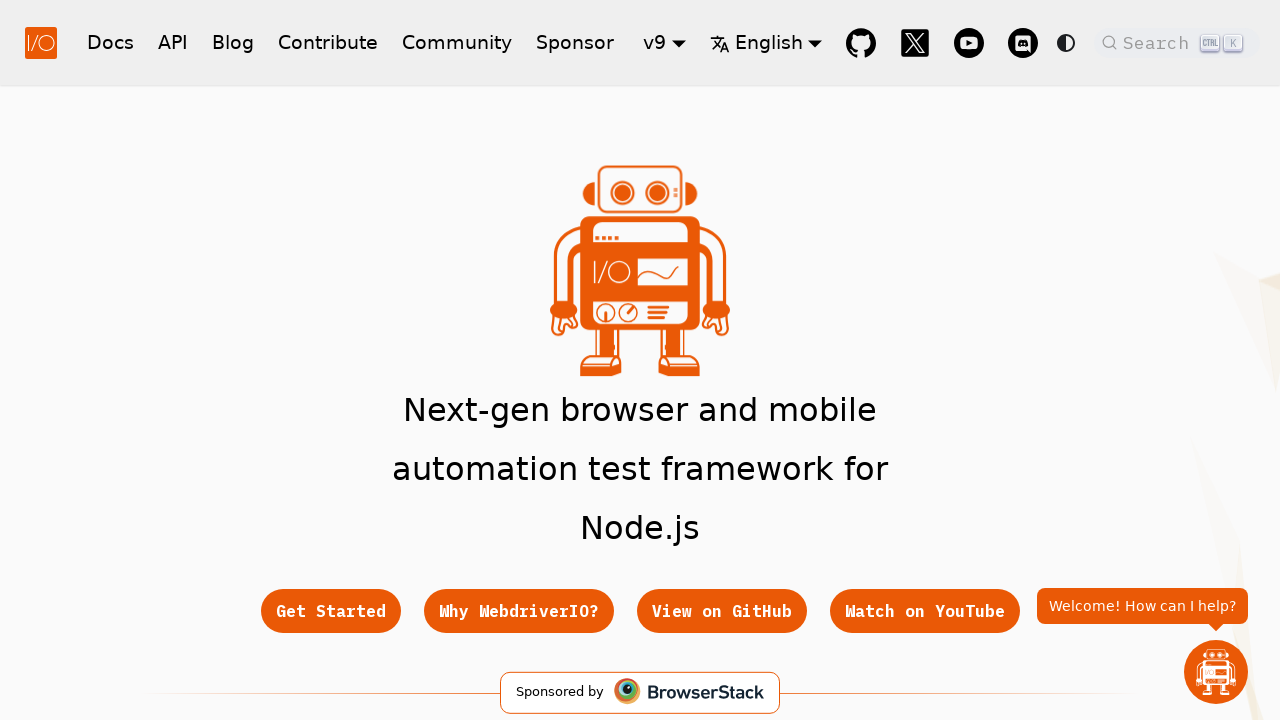

Assertion passed: Getting Started button is visible in viewport
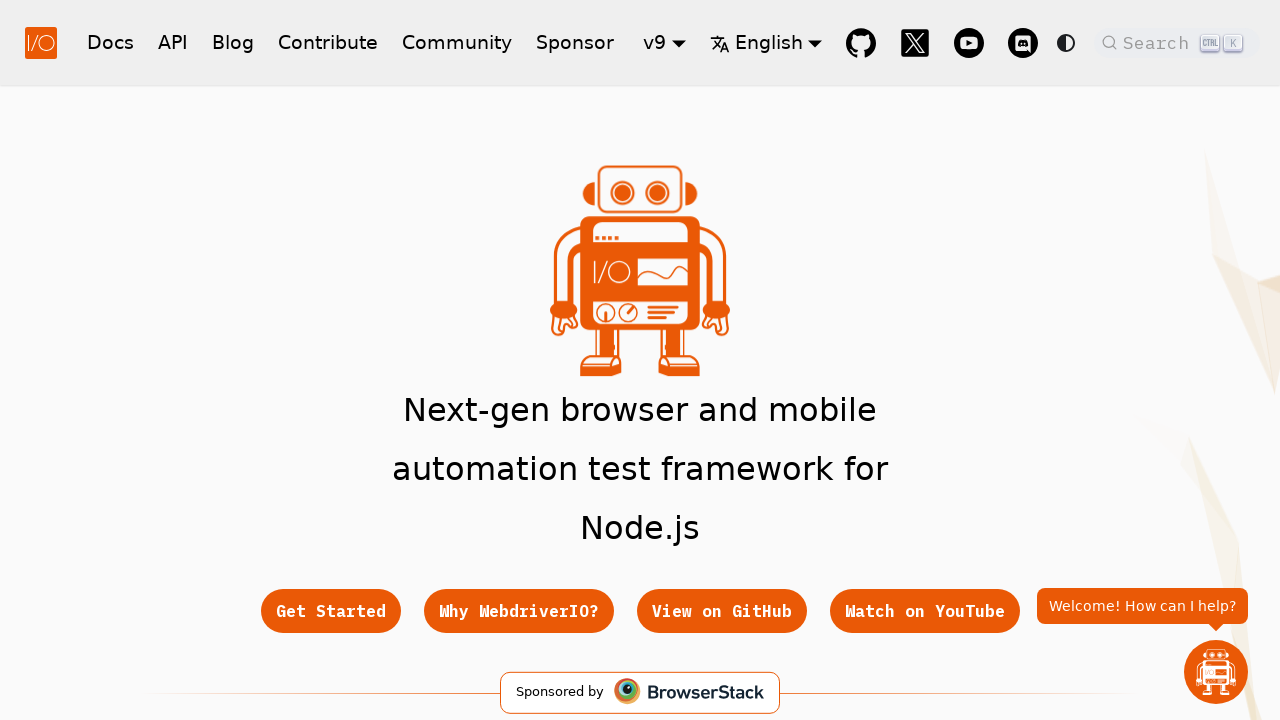

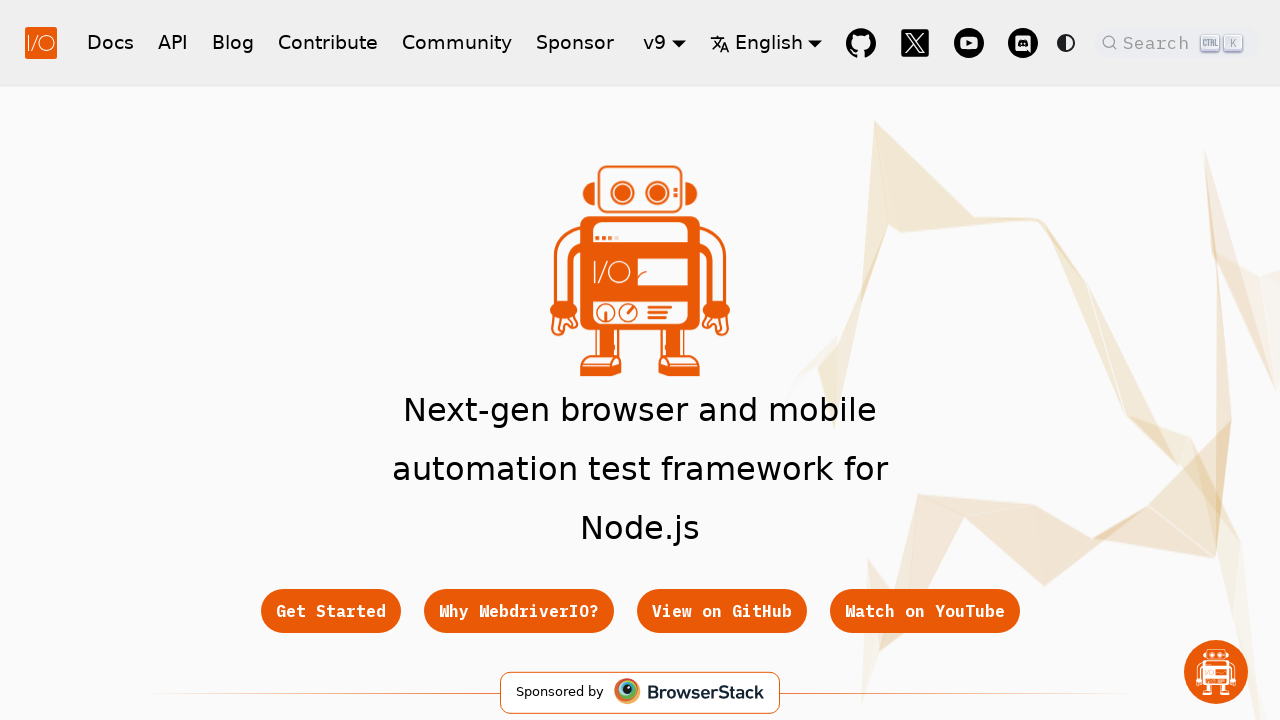